Tests opening and closing the authentication modal on the homepage by clicking the sign-in button and then the close button

Starting URL: https://dev.travelinsider.co

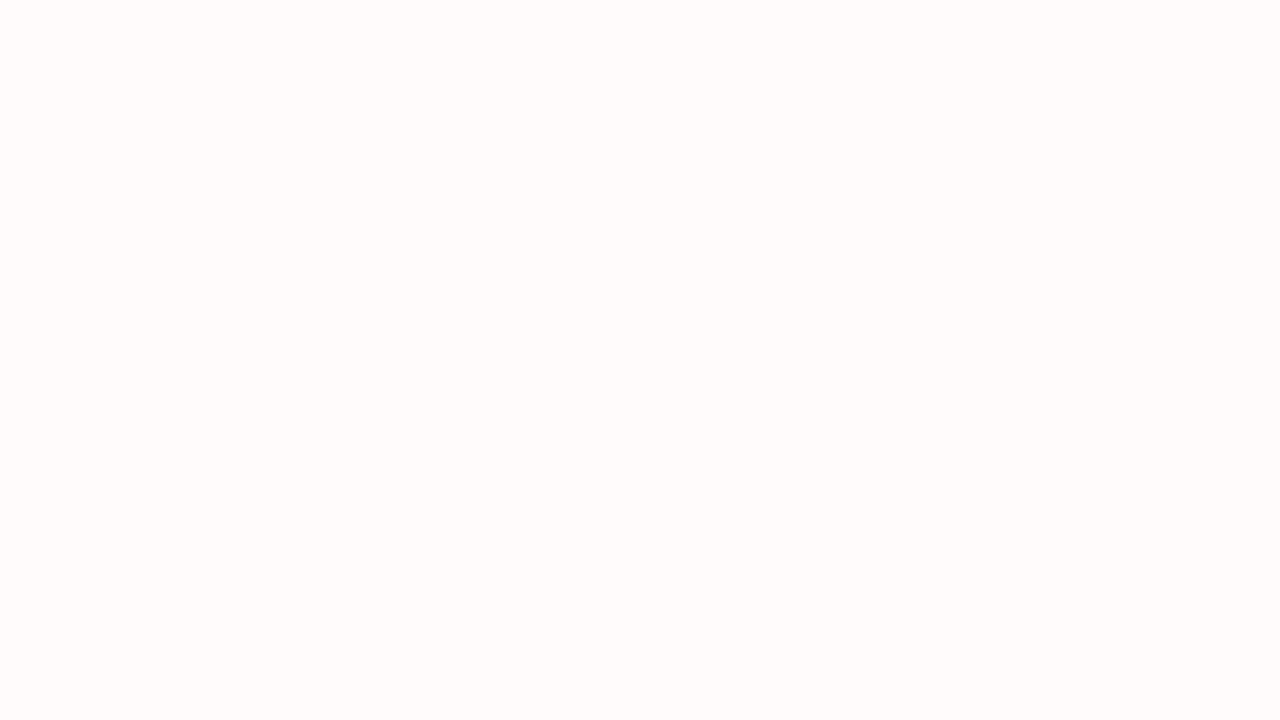

Sign-in button is visible on homepage
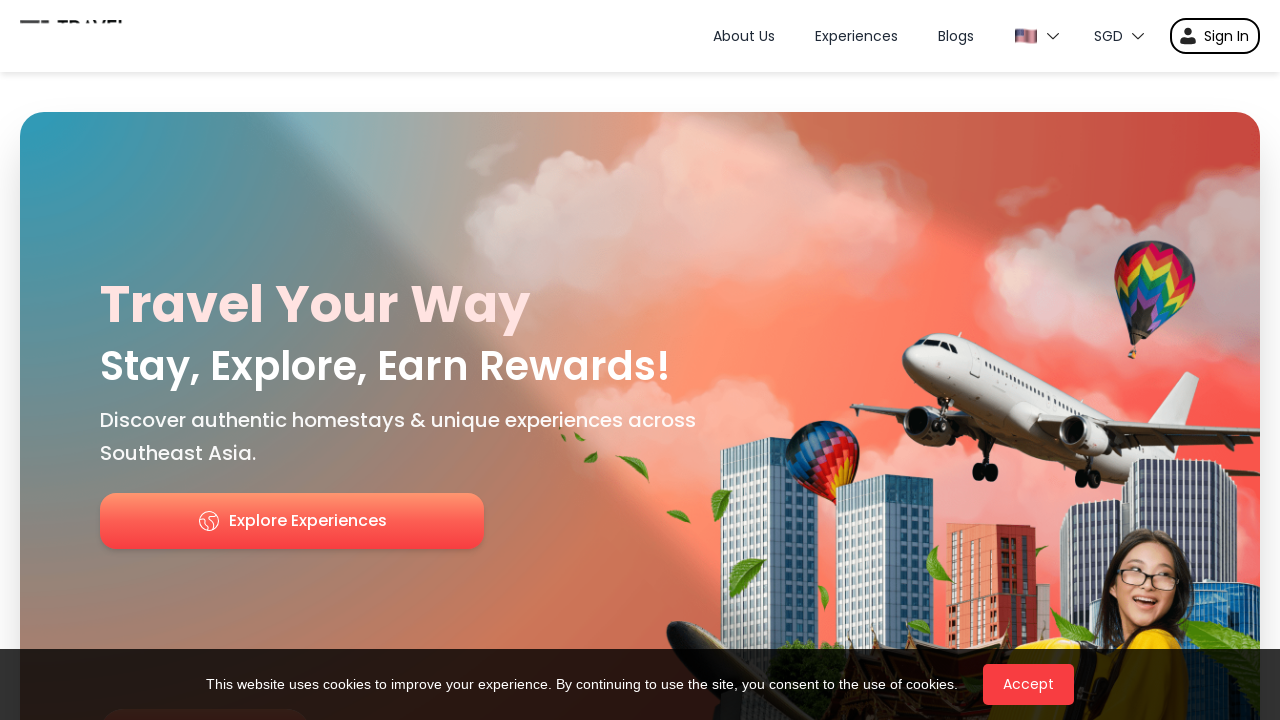

Clicked sign-in button to open authentication modal at (1215, 36) on [data-testid="sign-in-button"]
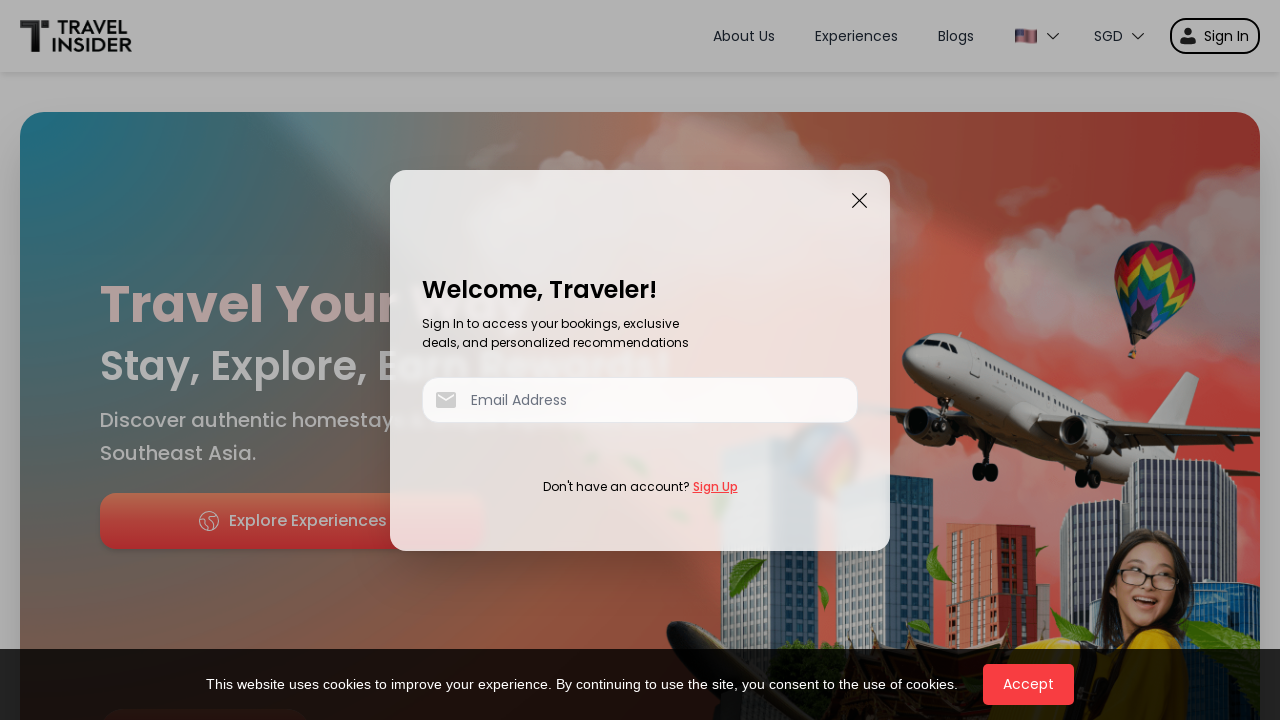

Authentication modal is open with close button visible
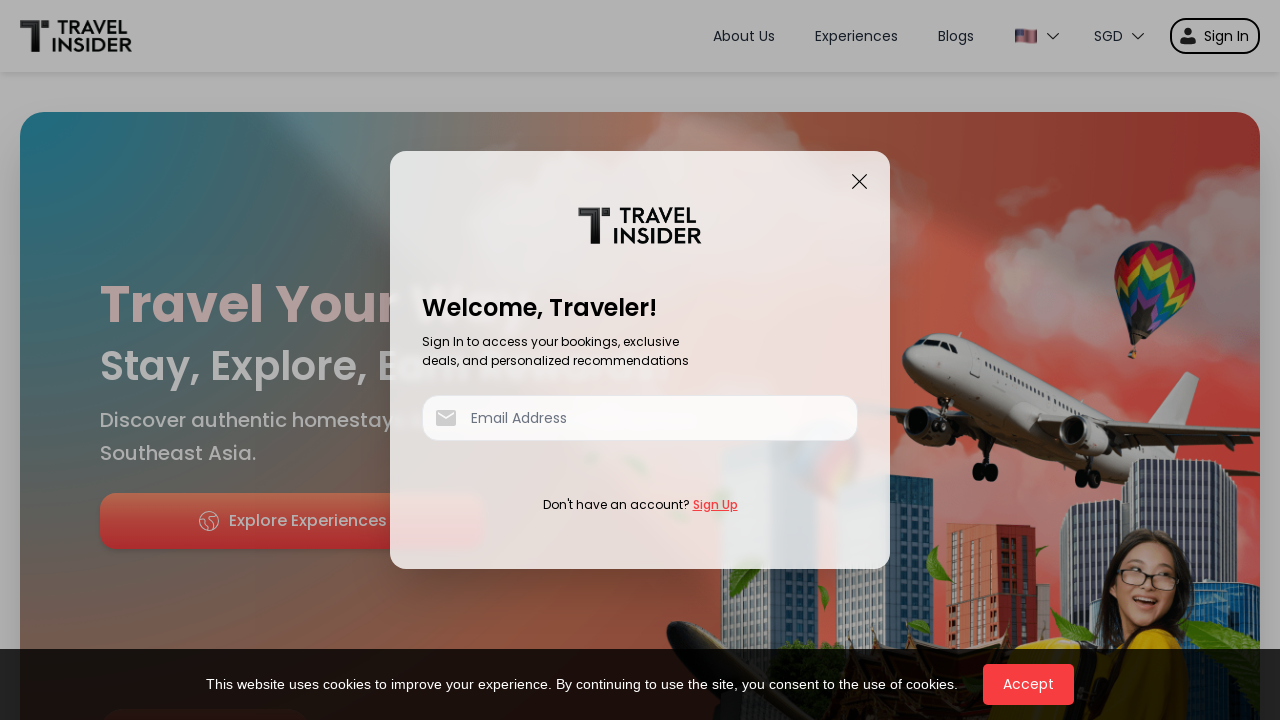

Clicked close button to dismiss authentication modal at (860, 42) on [data-testid="close-auth-modal"]
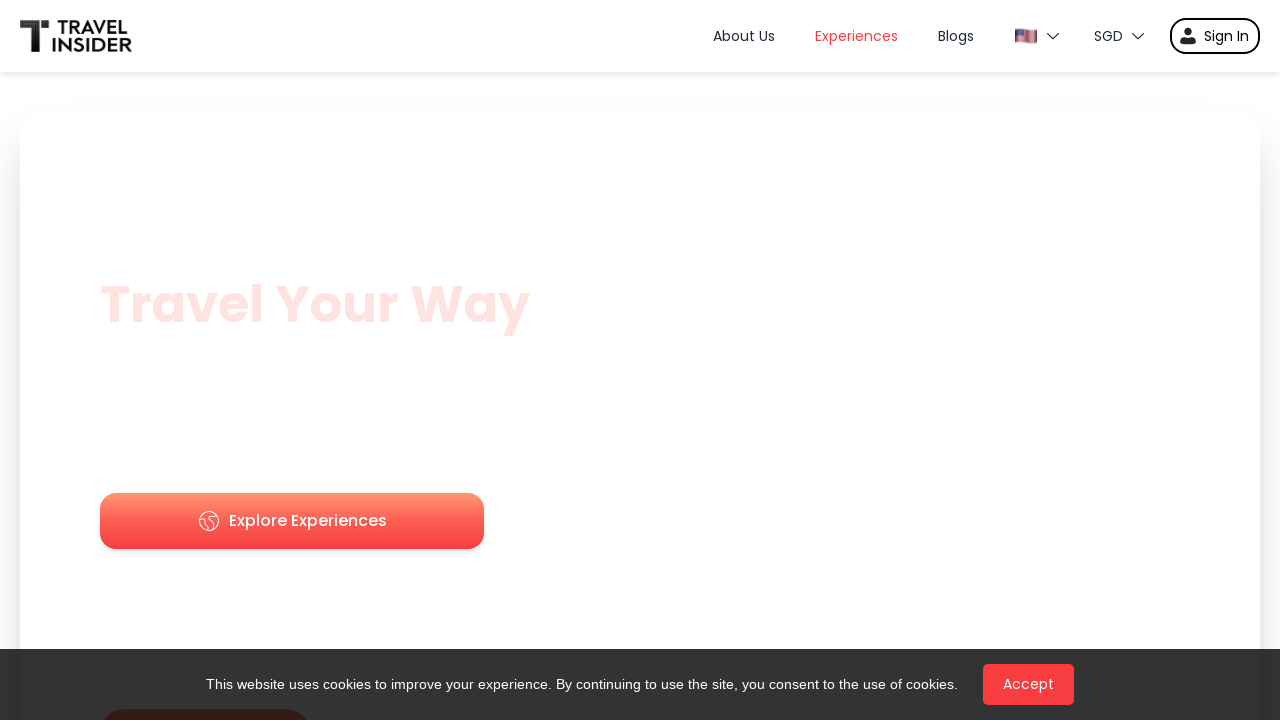

Homepage is visible after modal closed
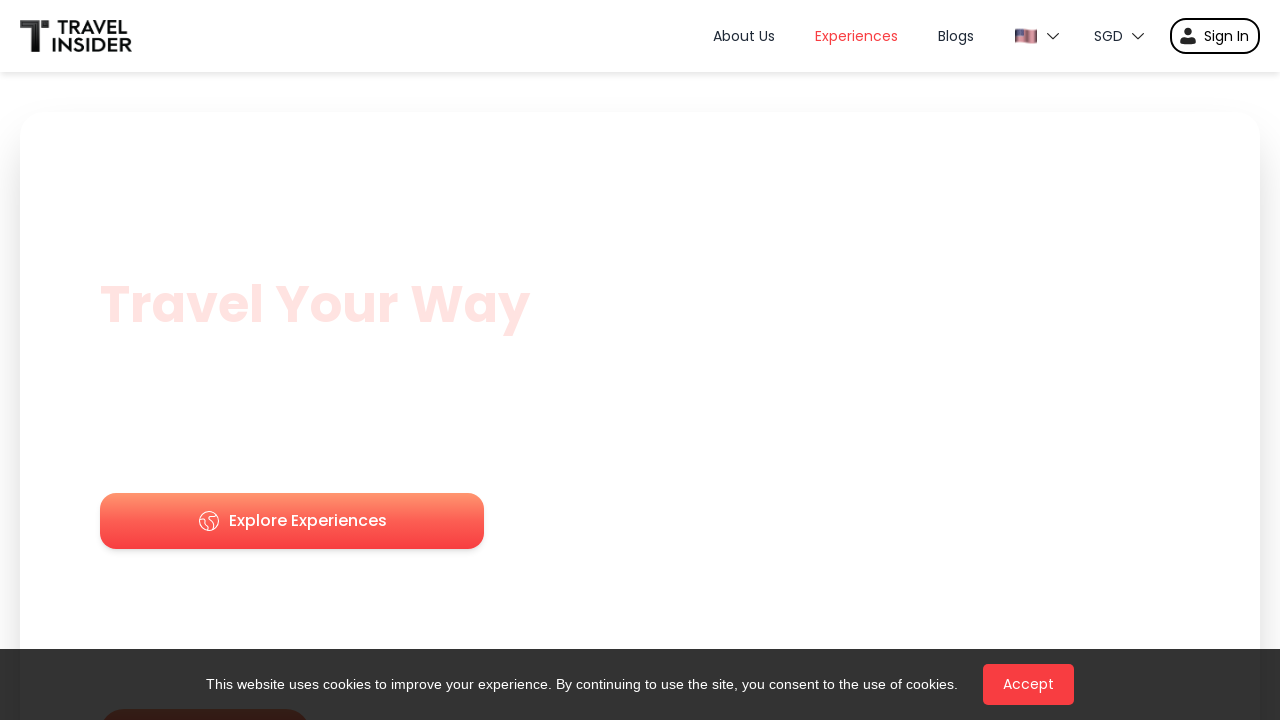

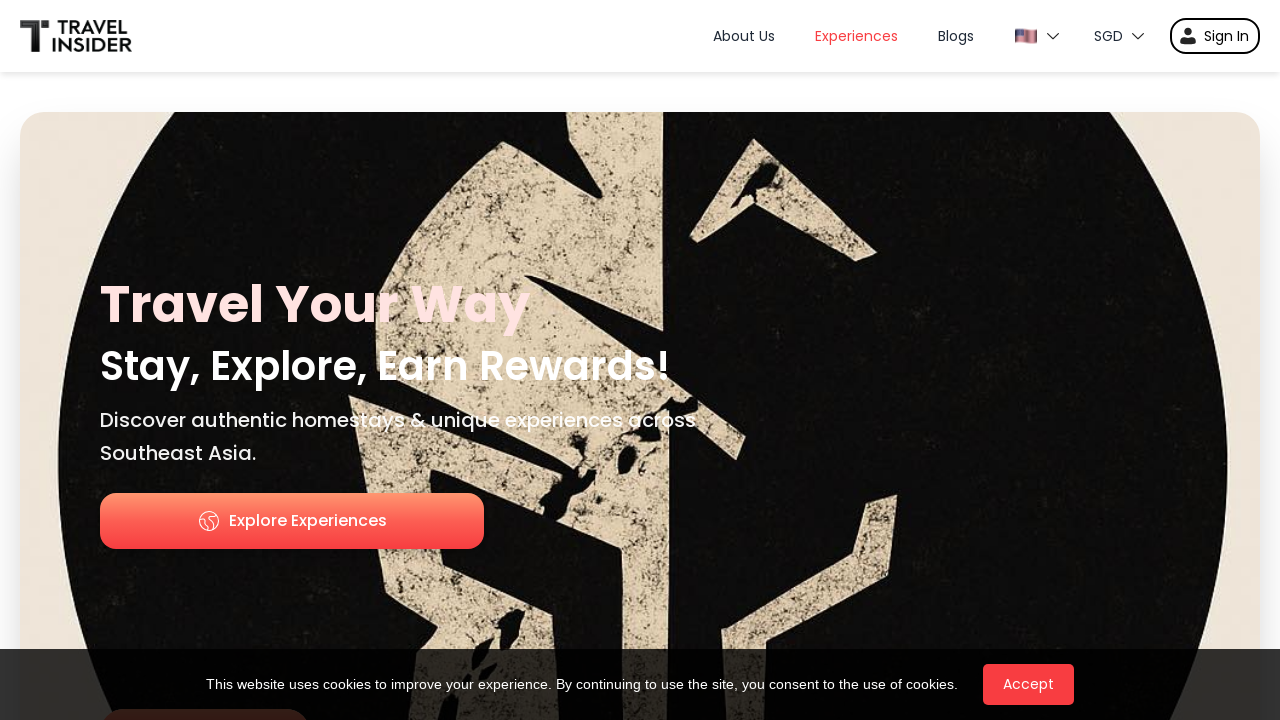